Verifies that the page title matches the expected value "I am a page title - Sauce Labs"

Starting URL: http://saucelabs.com/test/guinea-pig

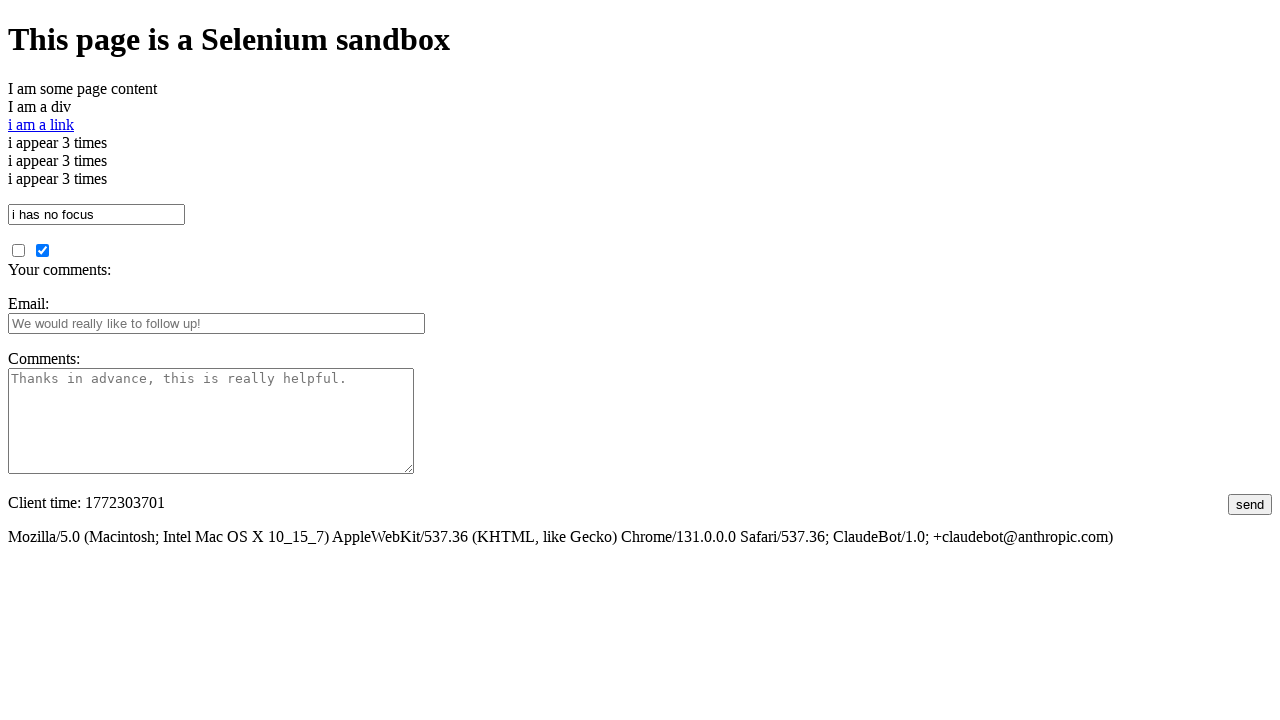

Navigated to http://saucelabs.com/test/guinea-pig
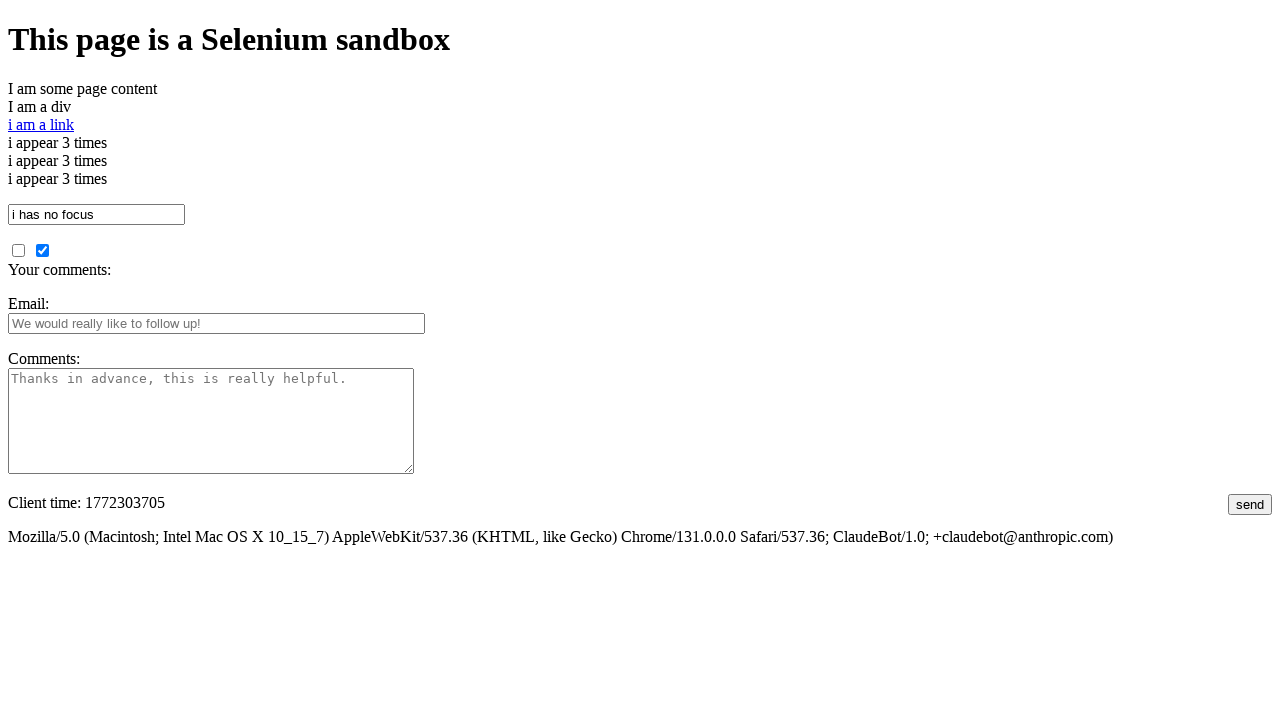

Verified page title matches expected value 'I am a page title - Sauce Labs'
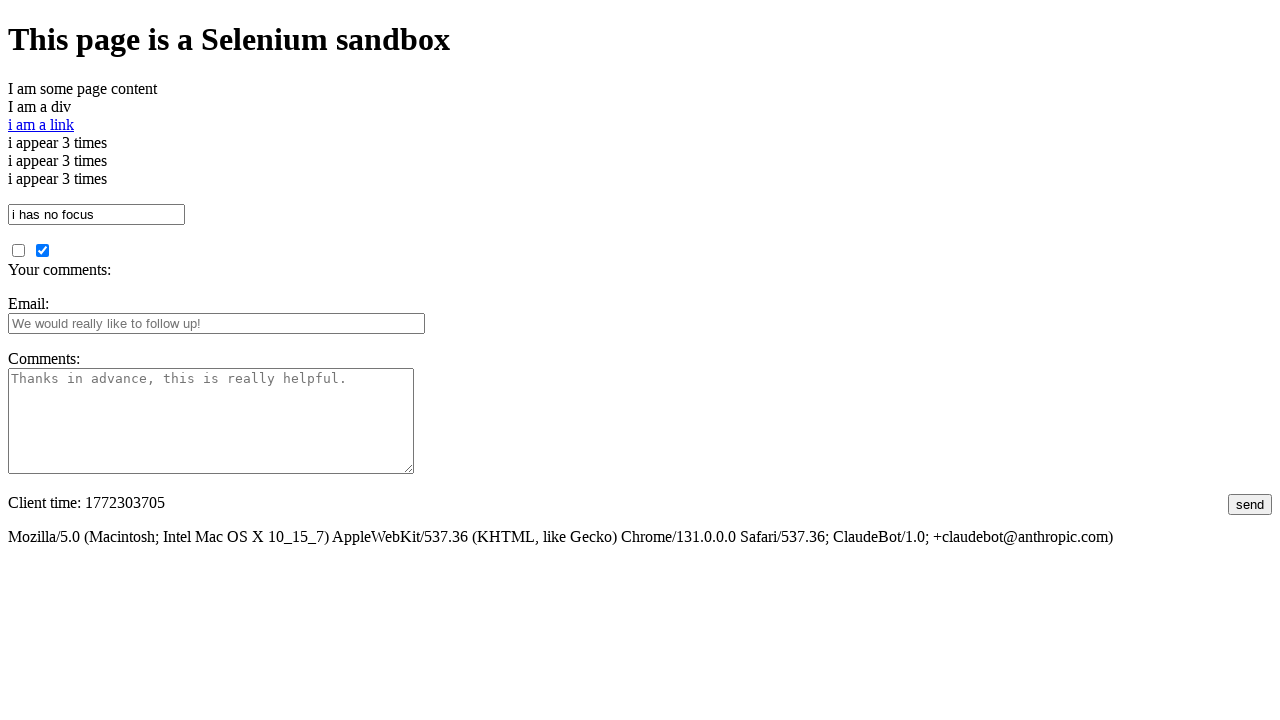

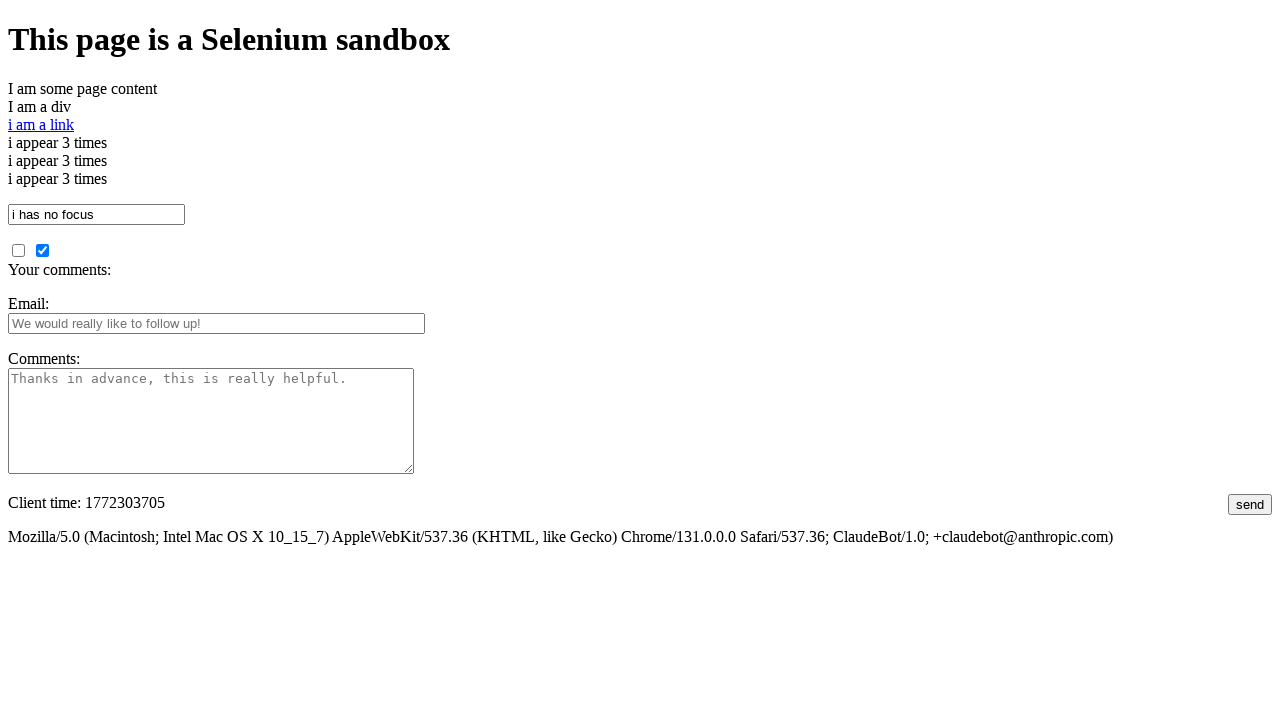